Tests jQuery API page by double-clicking an element in an iframe, searching at the top of the page, and clicking a book link at the bottom

Starting URL: https://api.jquery.com/dblclick/

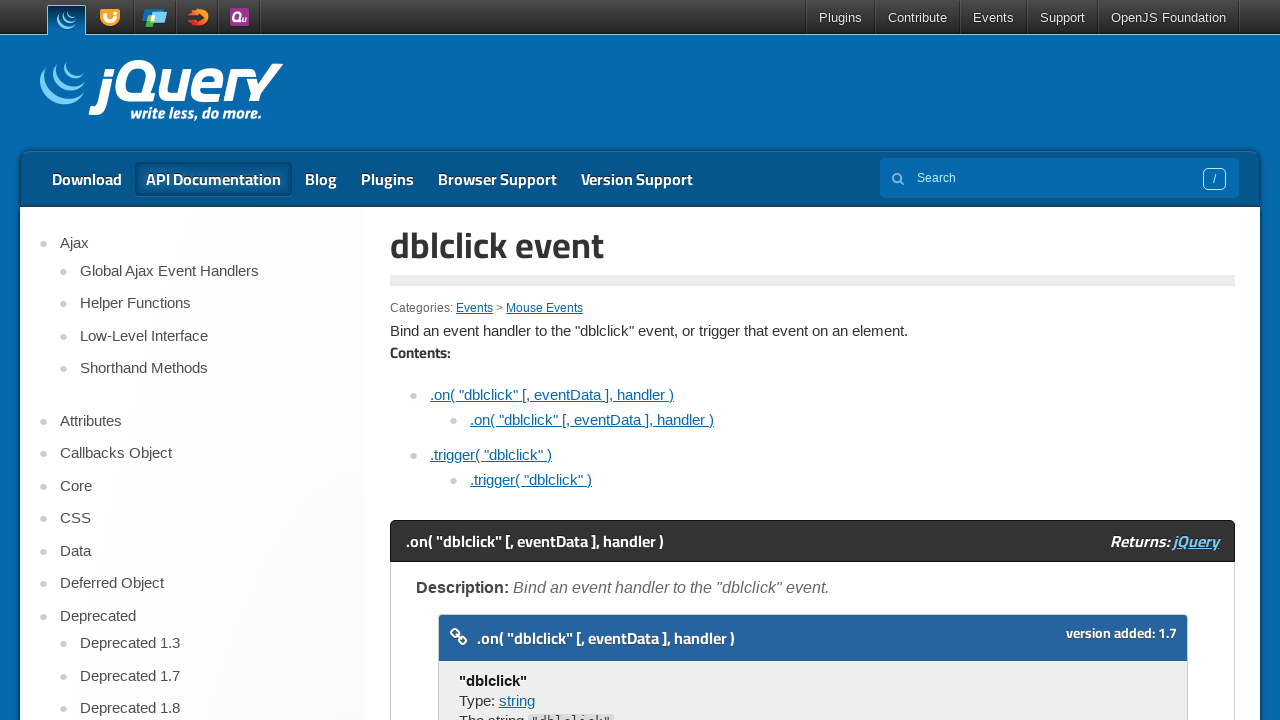

Scrolled blue square into view in iframe
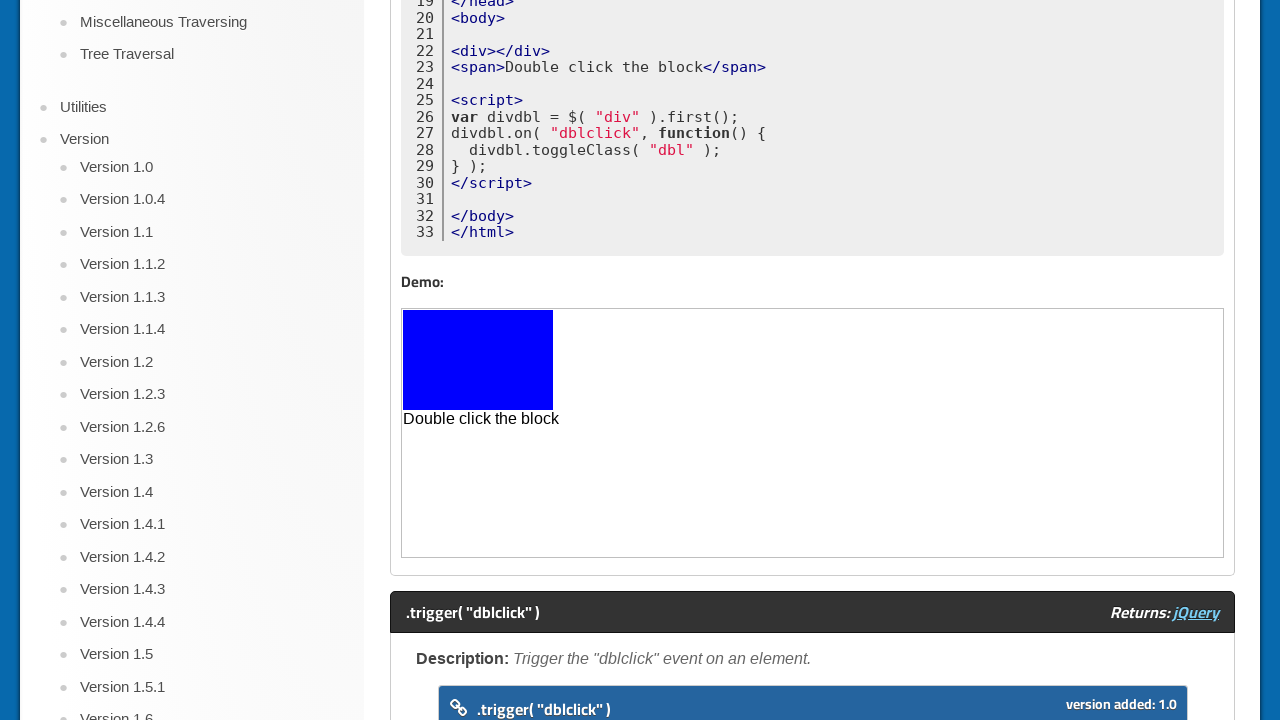

Double-clicked the blue square element in iframe at (478, 360) on iframe >> nth=0 >> internal:control=enter-frame >> body > div
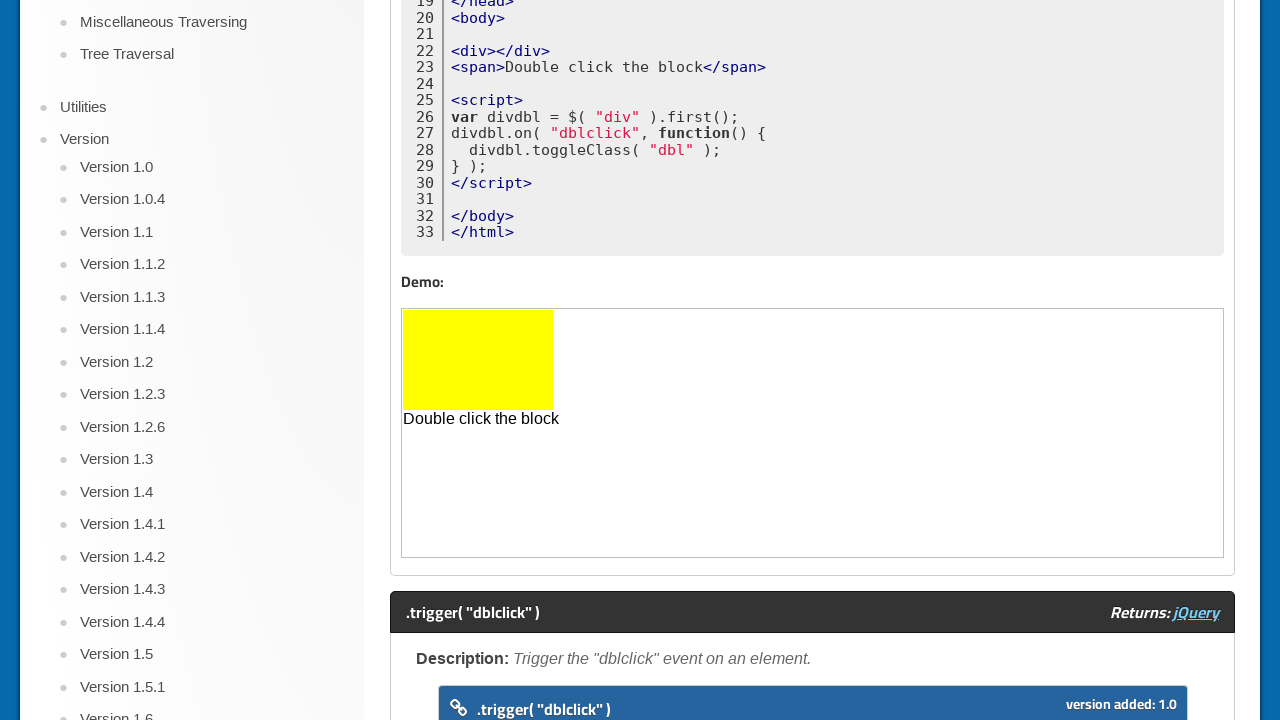

Scrolled main page to top
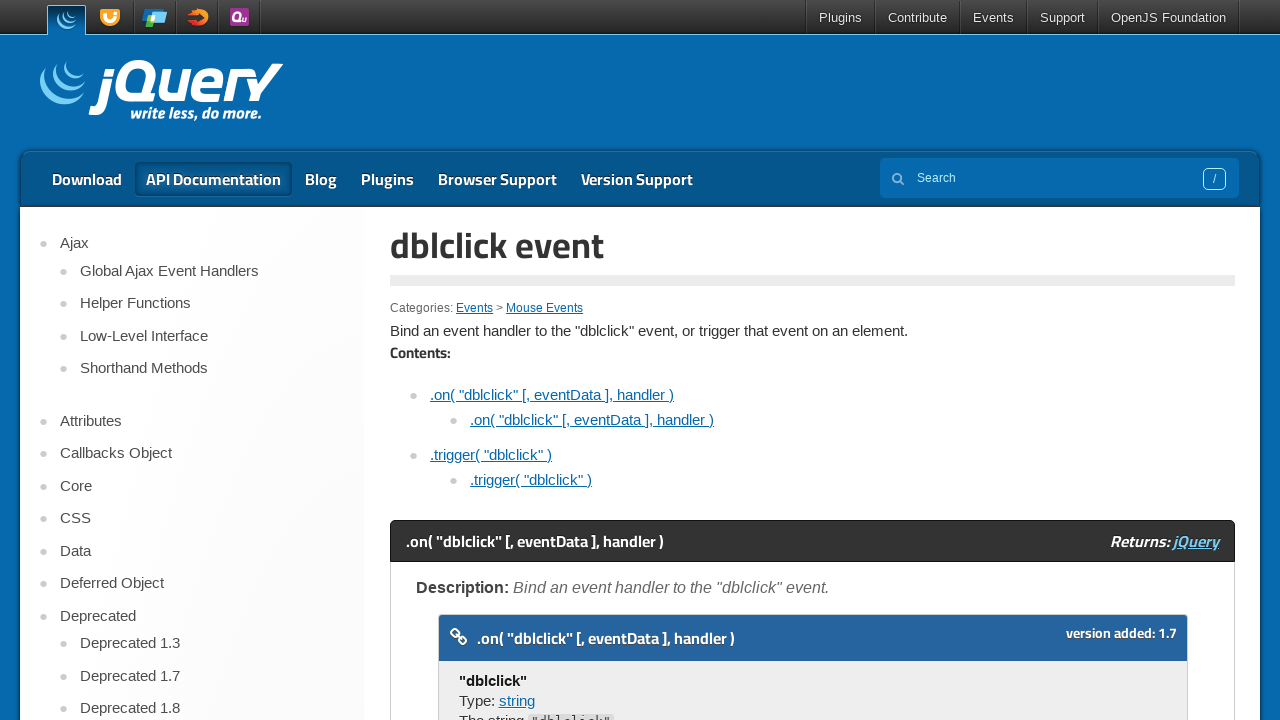

Filled search box with 'Thanks to JavascriptExecutor' on input[name='s']
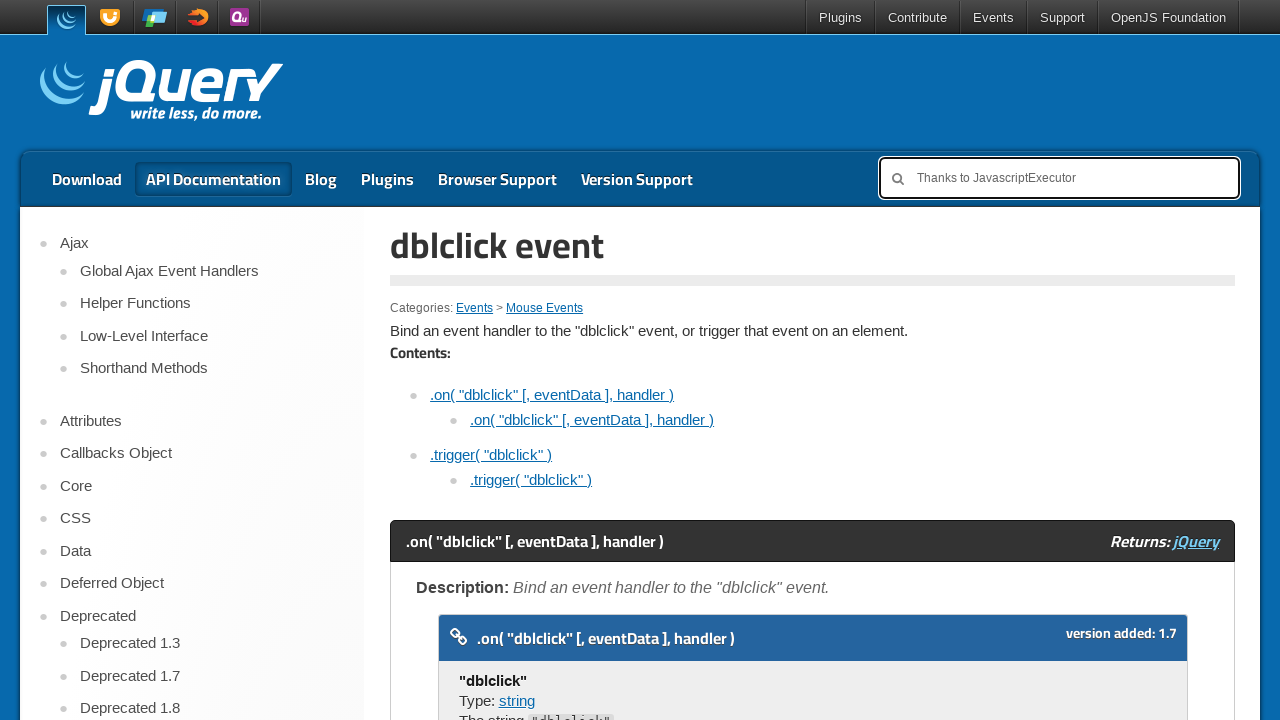

Pressed Enter to submit search on input[name='s']
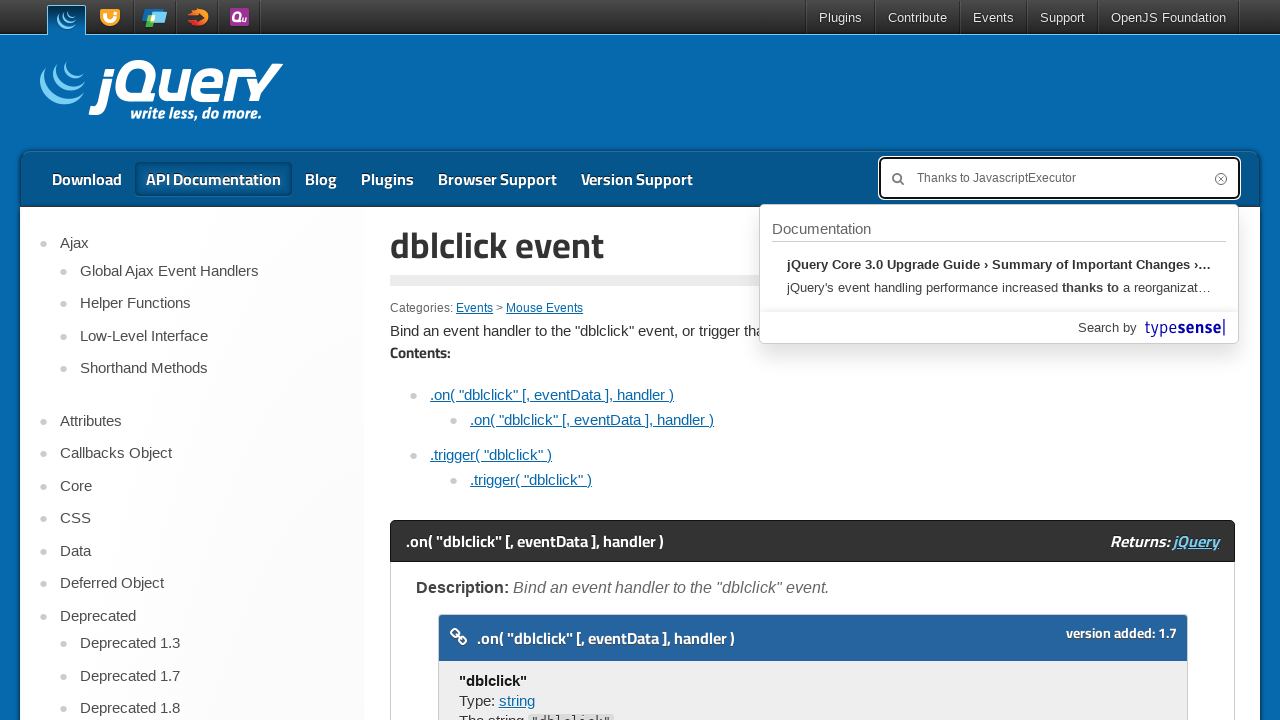

Scrolled page to bottom
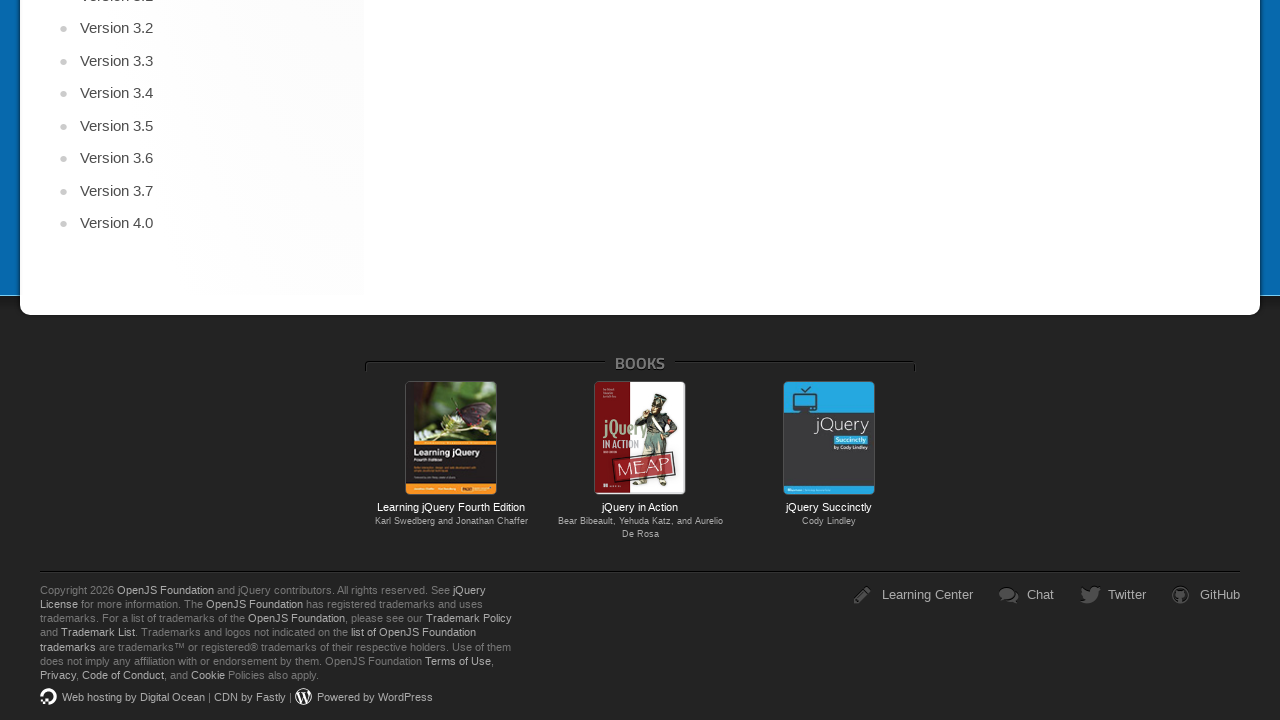

Clicked jQuery in Action book image link at (640, 438) on img[alt*='jQuery in Action']
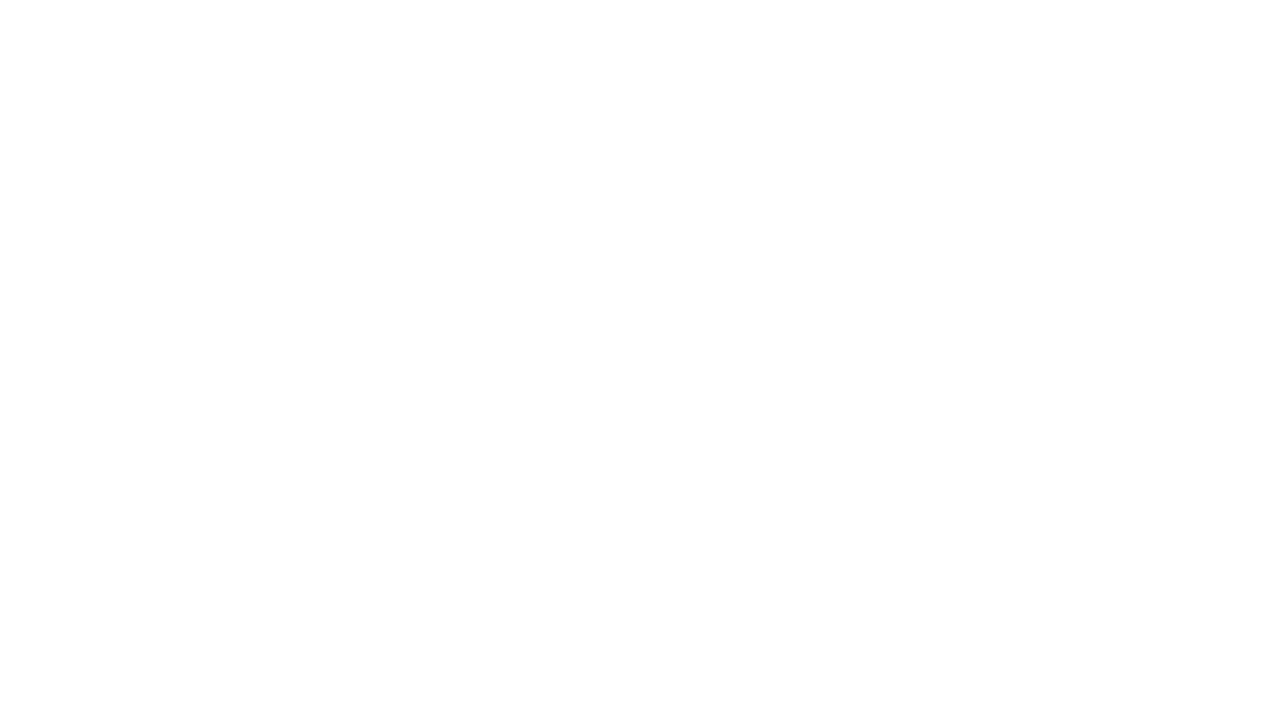

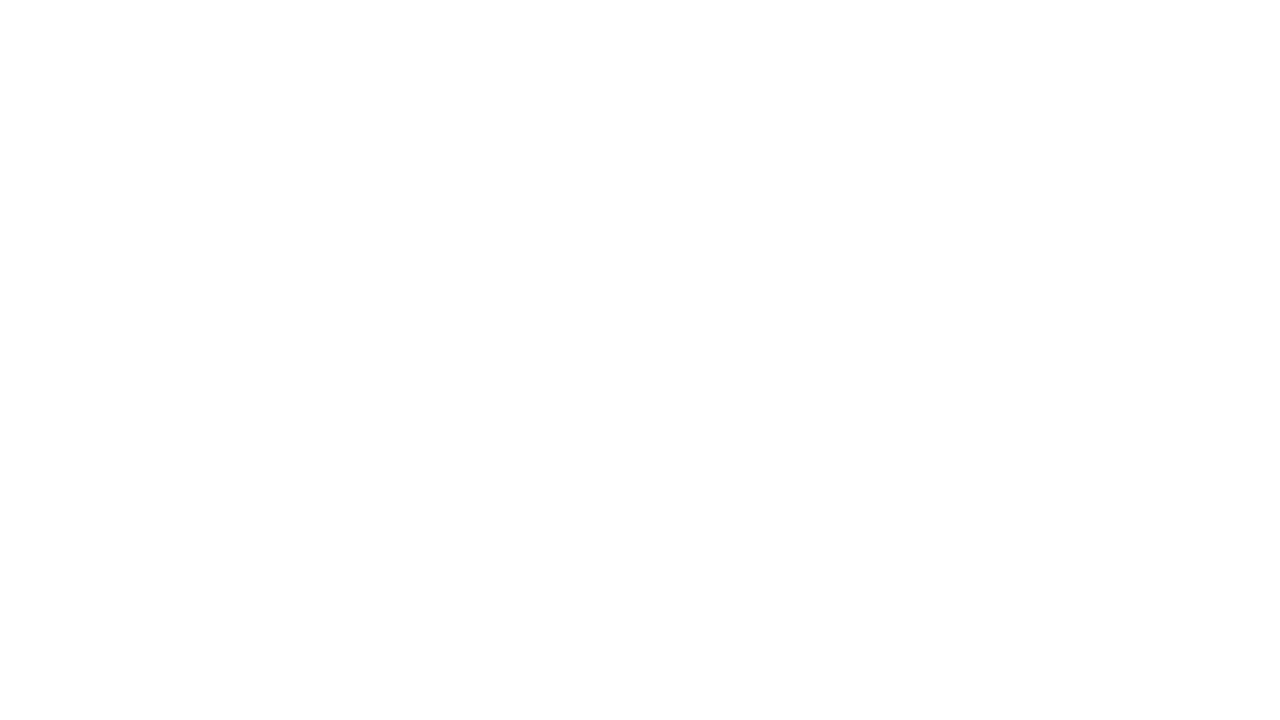